Tests that edits are cancelled when pressing Escape key

Starting URL: https://demo.playwright.dev/todomvc

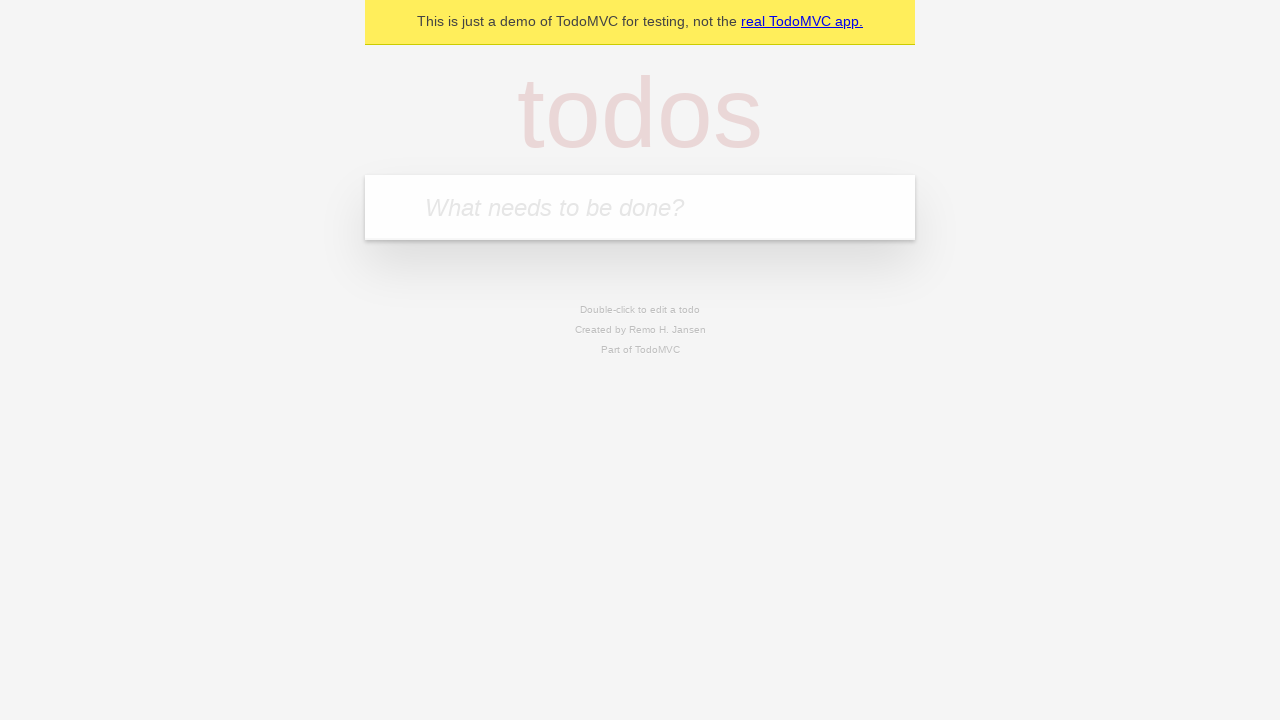

Filled first todo input with 'buy some cheese' on internal:attr=[placeholder="What needs to be done?"i]
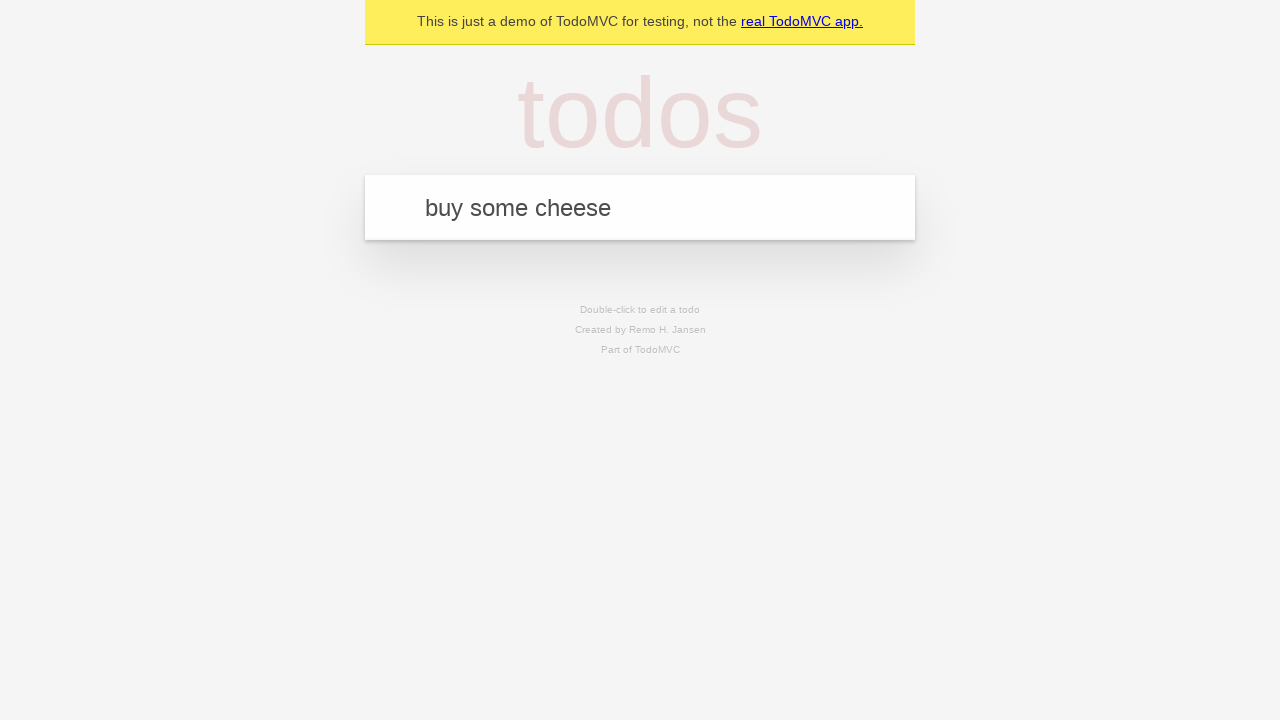

Pressed Enter to create first todo on internal:attr=[placeholder="What needs to be done?"i]
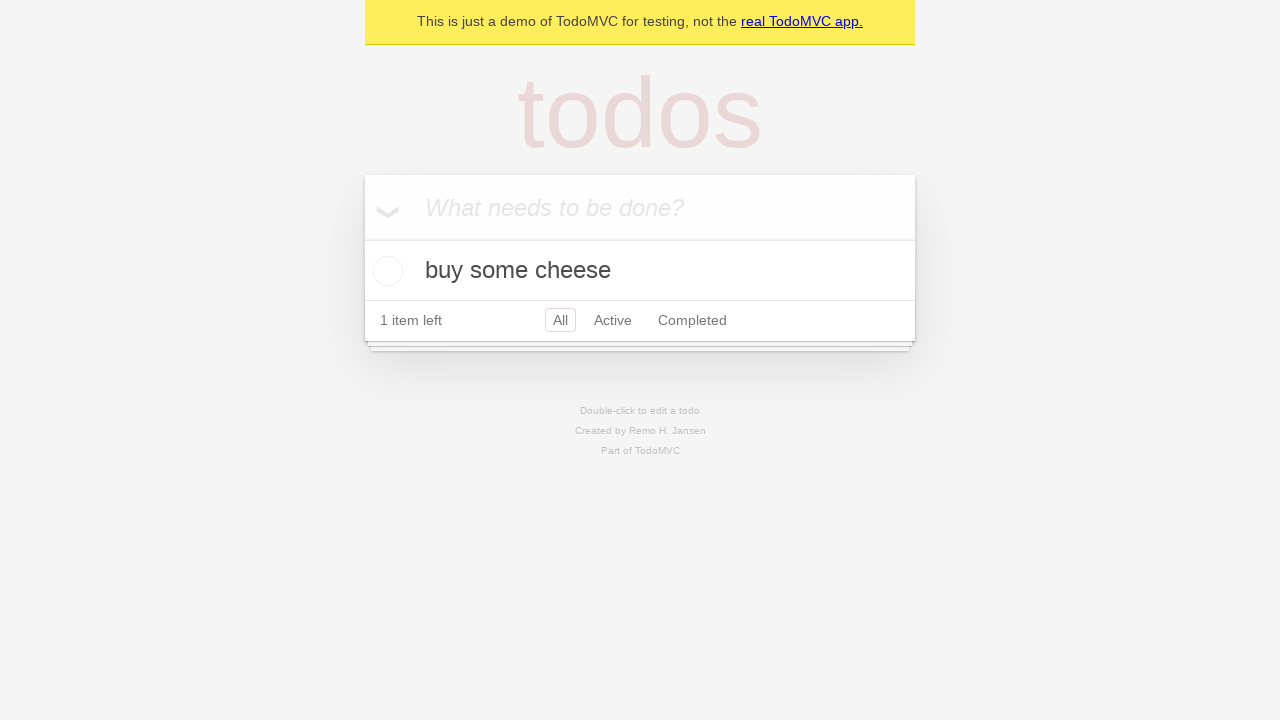

Filled second todo input with 'feed the cat' on internal:attr=[placeholder="What needs to be done?"i]
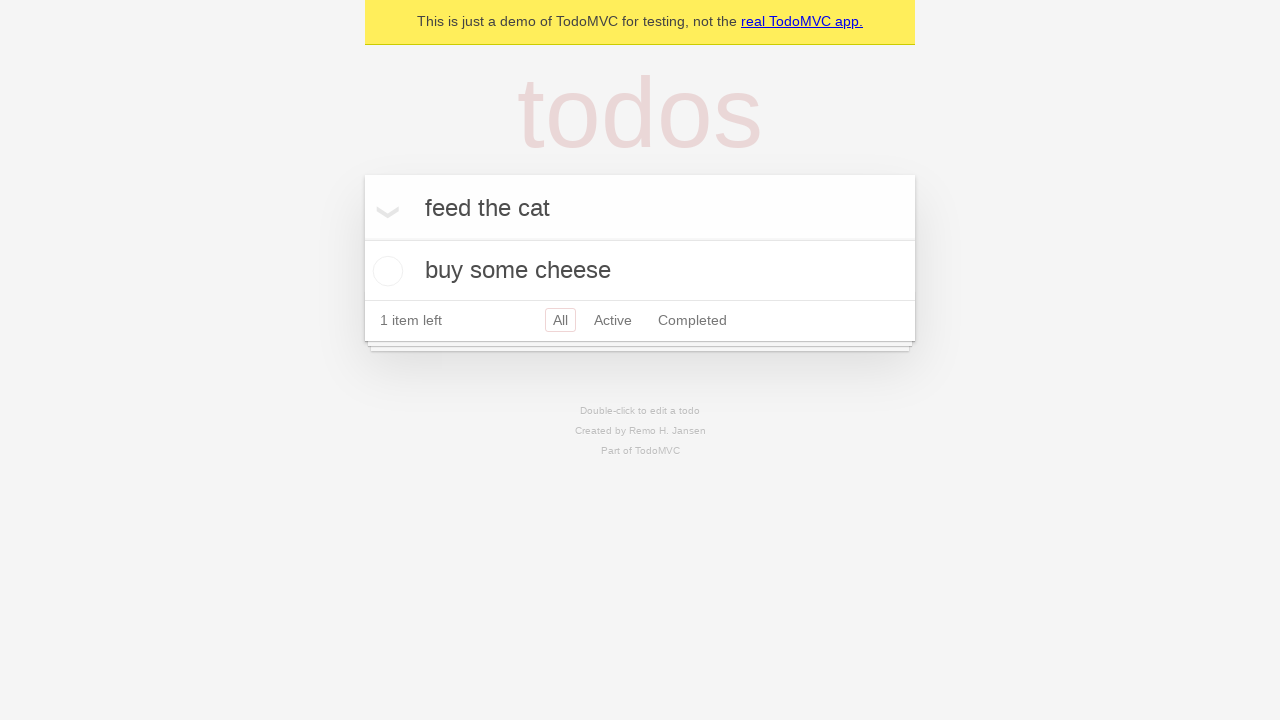

Pressed Enter to create second todo on internal:attr=[placeholder="What needs to be done?"i]
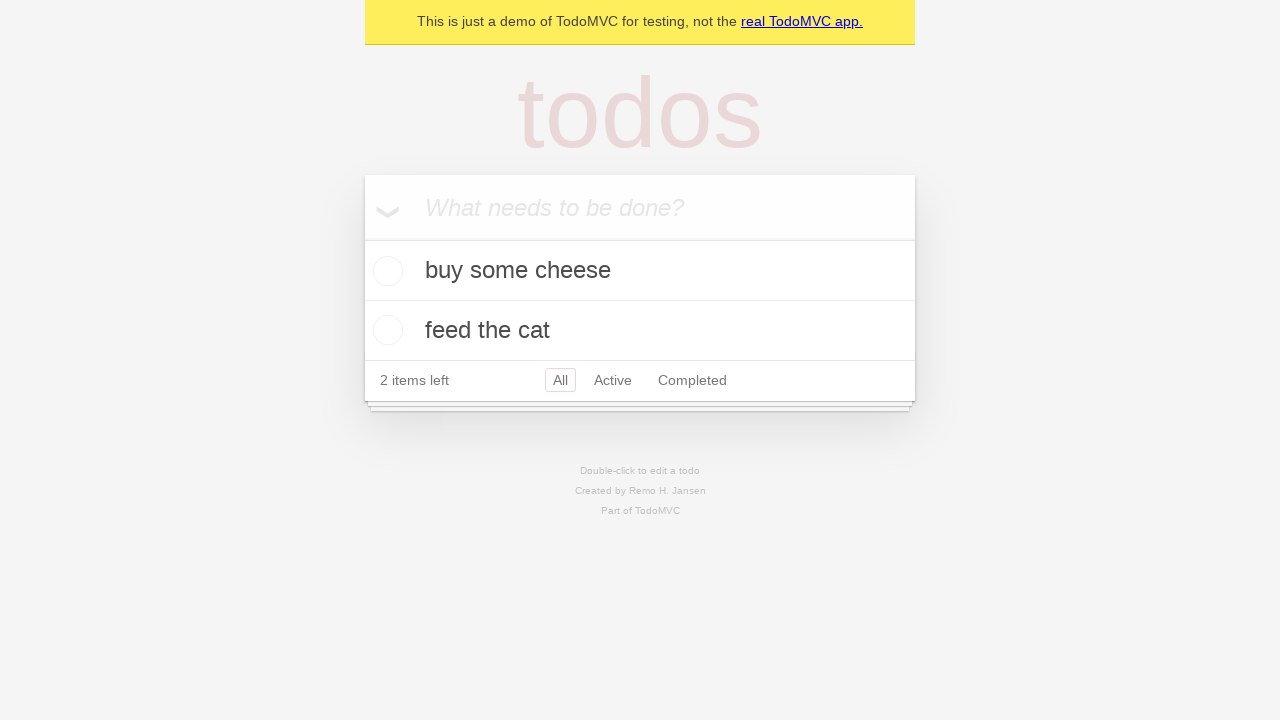

Filled third todo input with 'book a doctors appointment' on internal:attr=[placeholder="What needs to be done?"i]
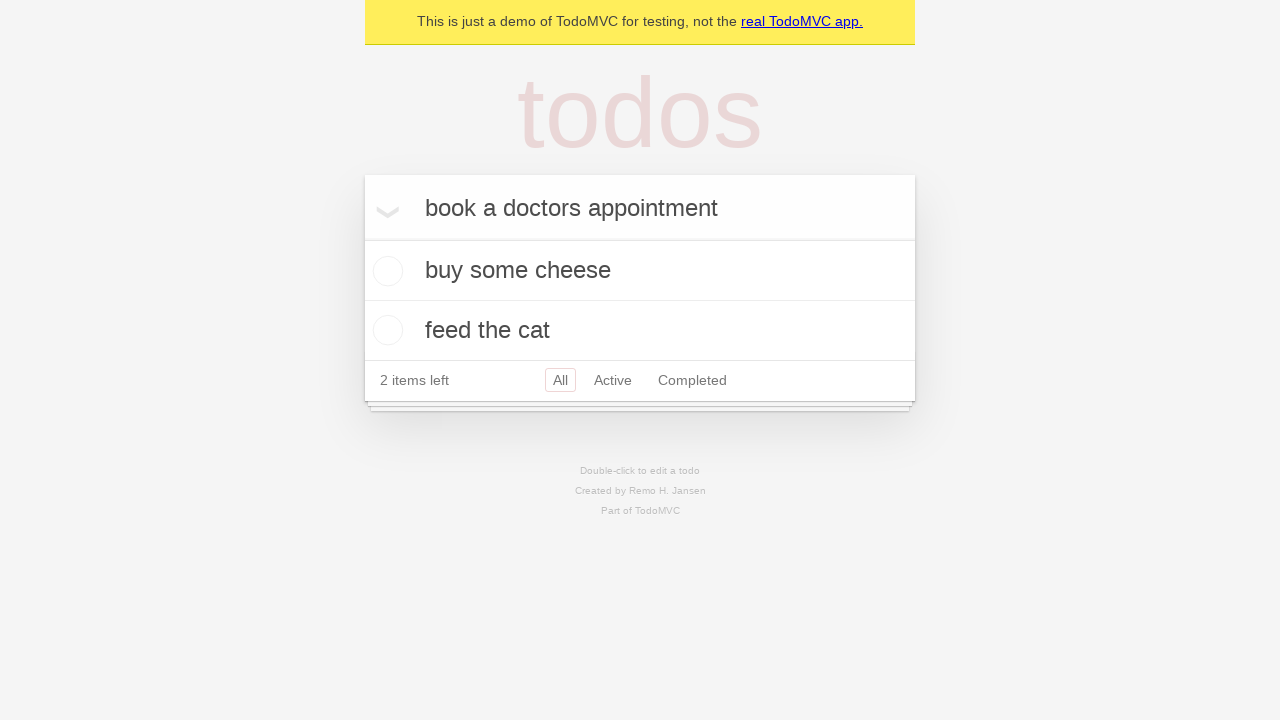

Pressed Enter to create third todo on internal:attr=[placeholder="What needs to be done?"i]
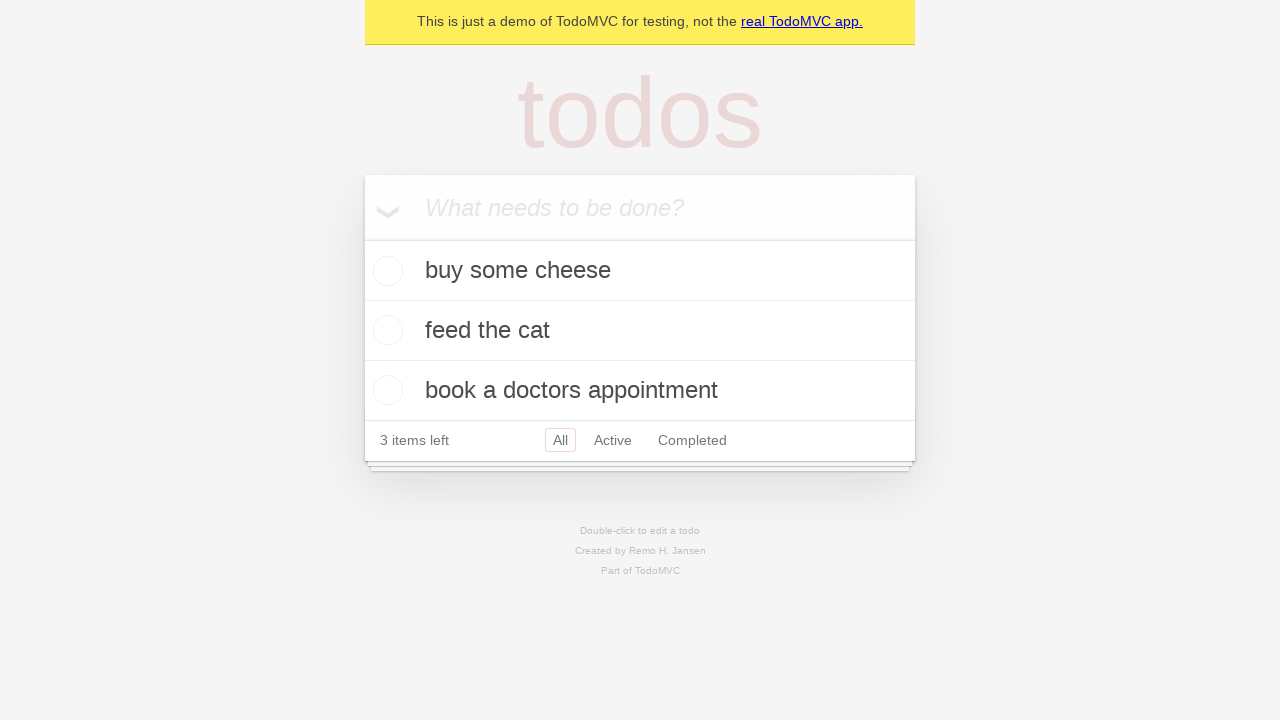

Double-clicked second todo item to enter edit mode at (640, 331) on internal:testid=[data-testid="todo-item"s] >> nth=1
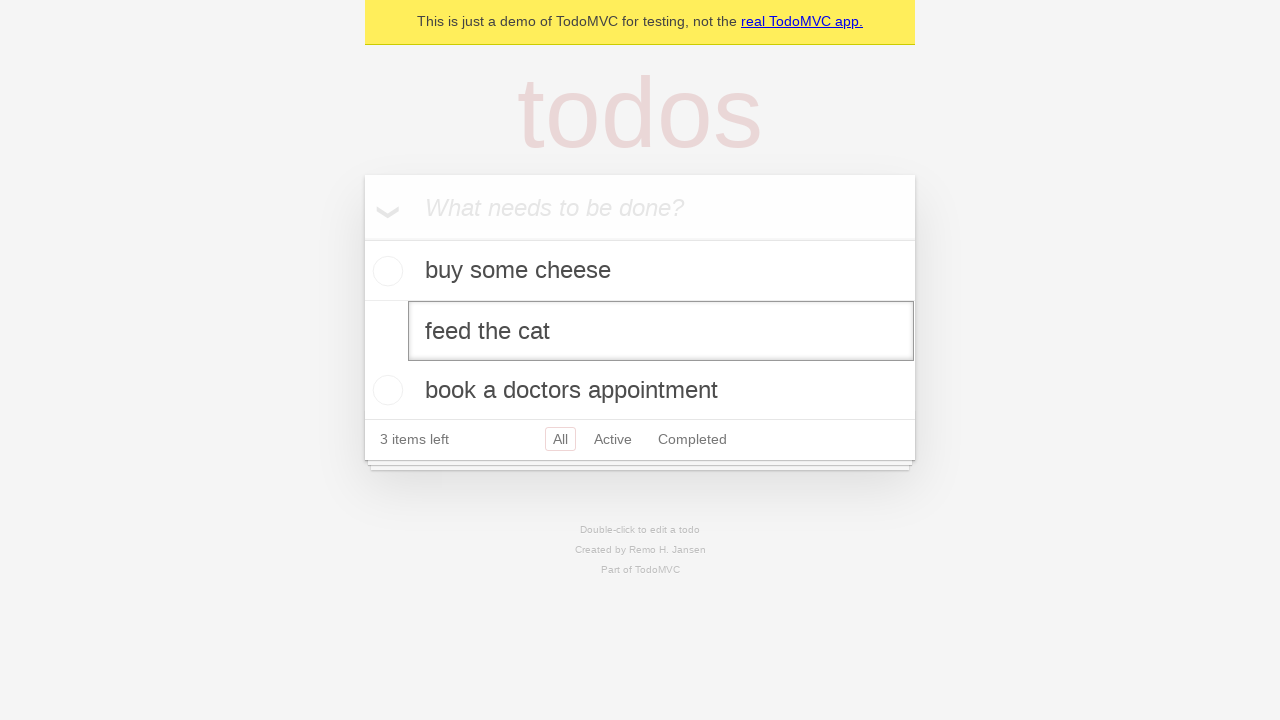

Changed edit text to 'buy some sausages' on internal:testid=[data-testid="todo-item"s] >> nth=1 >> internal:role=textbox[nam
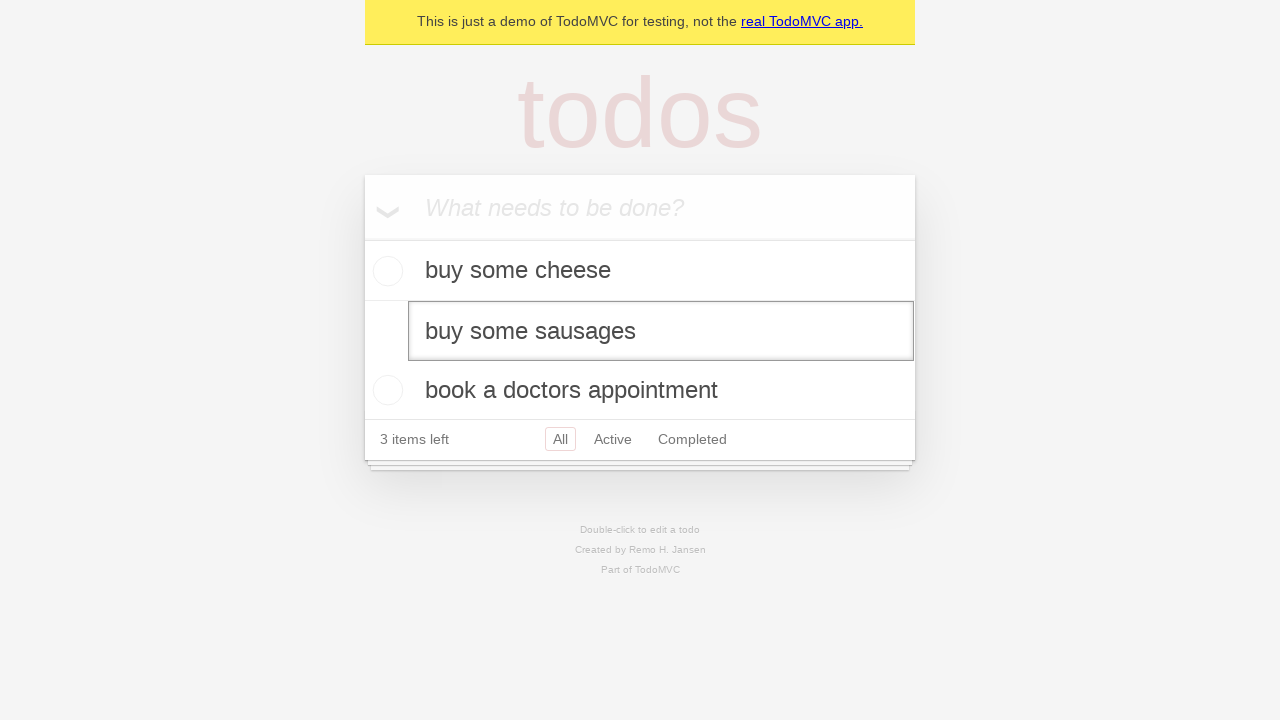

Pressed Escape to cancel edits on internal:testid=[data-testid="todo-item"s] >> nth=1 >> internal:role=textbox[nam
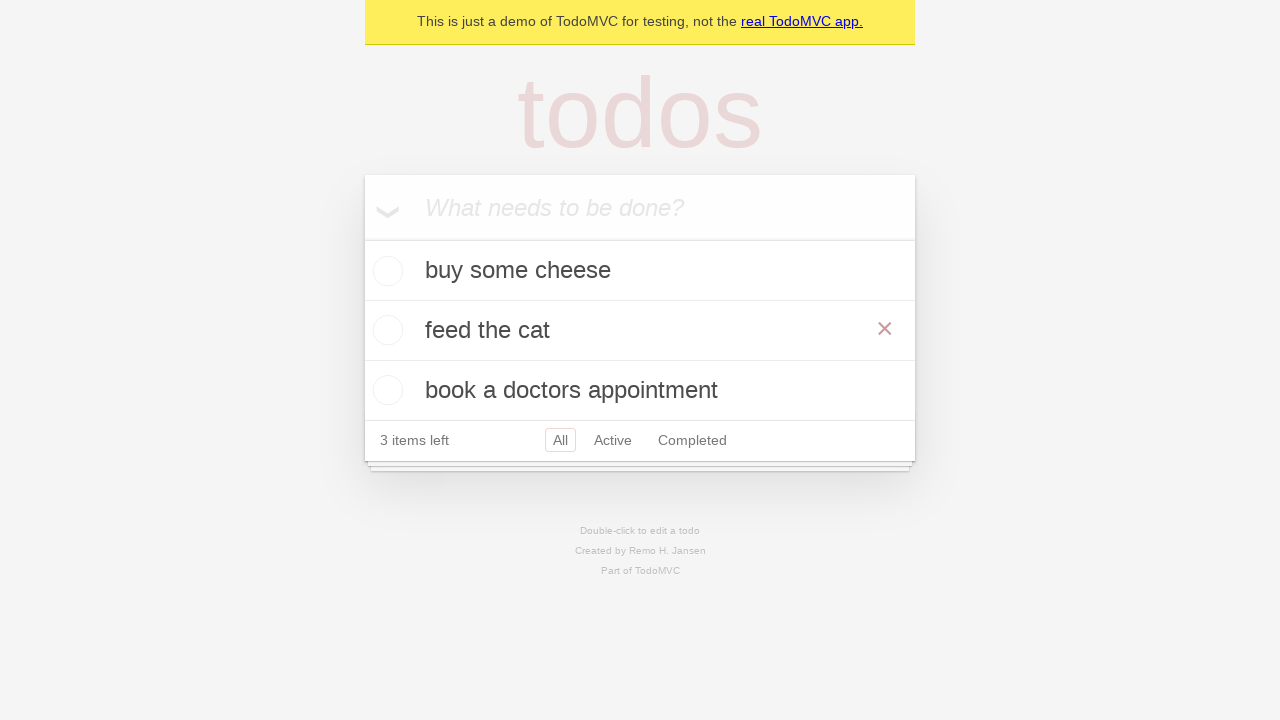

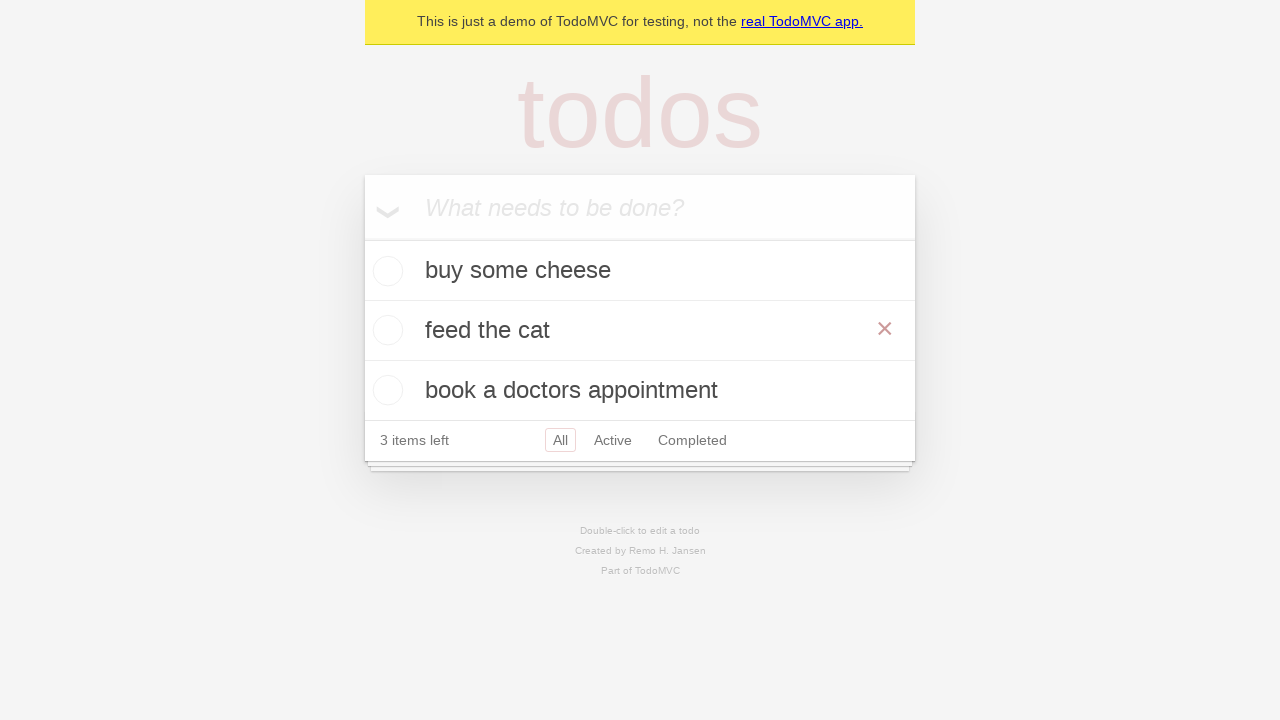